Tests the hotel listing functionality by clicking on a button to view the hotel list and verifying that hotels are displayed

Starting URL: http://hotel-v3.progmasters.hu/

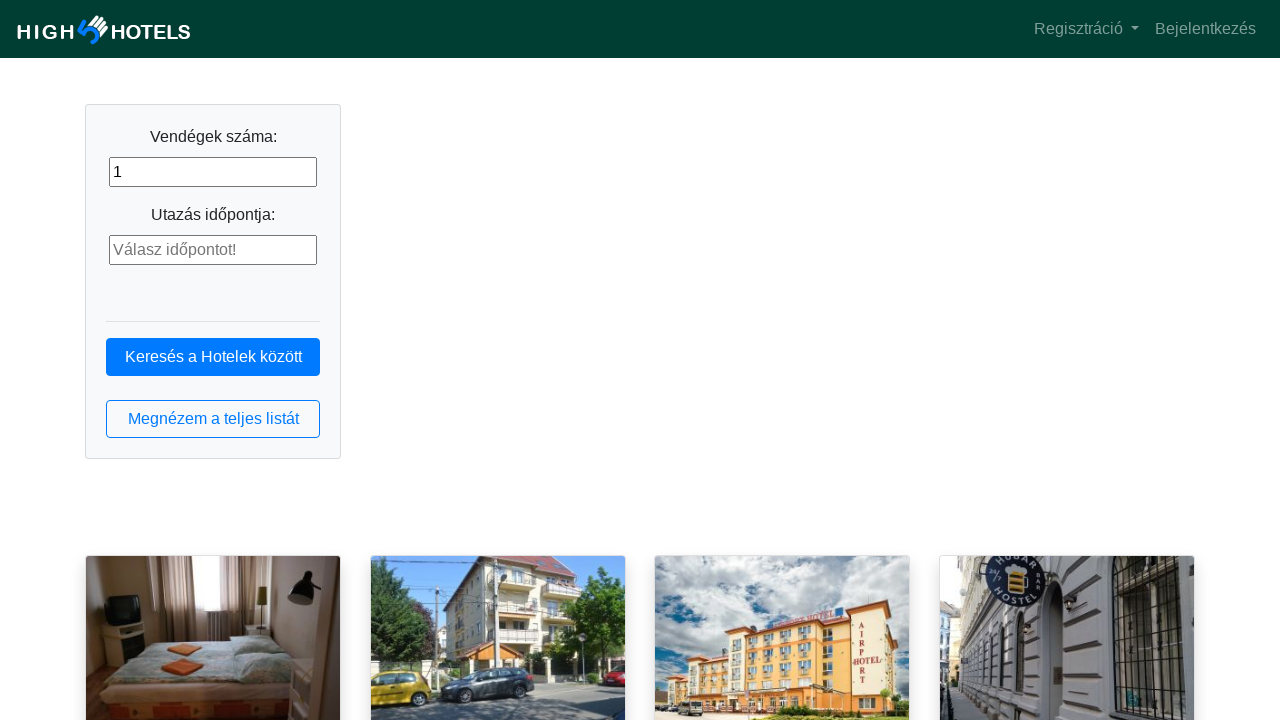

Navigated to hotel listing application homepage
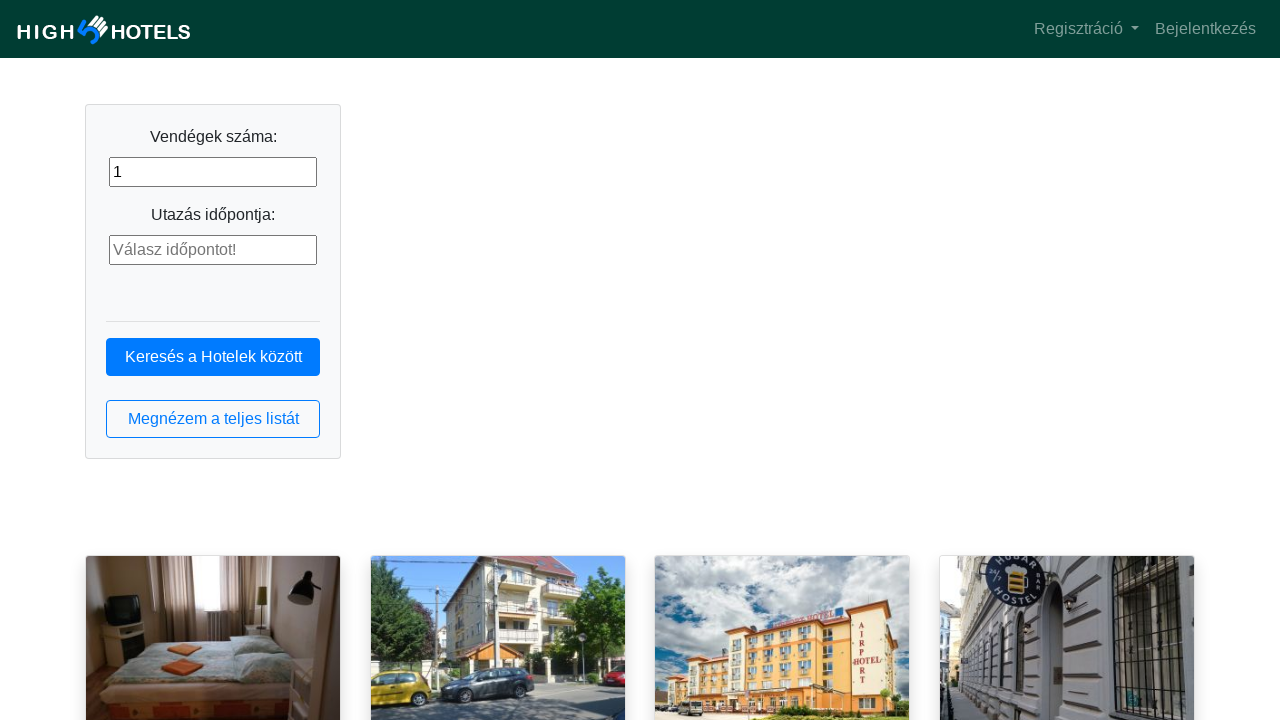

Clicked the hotel list button at (213, 419) on button.btn.btn-outline-primary.btn-block
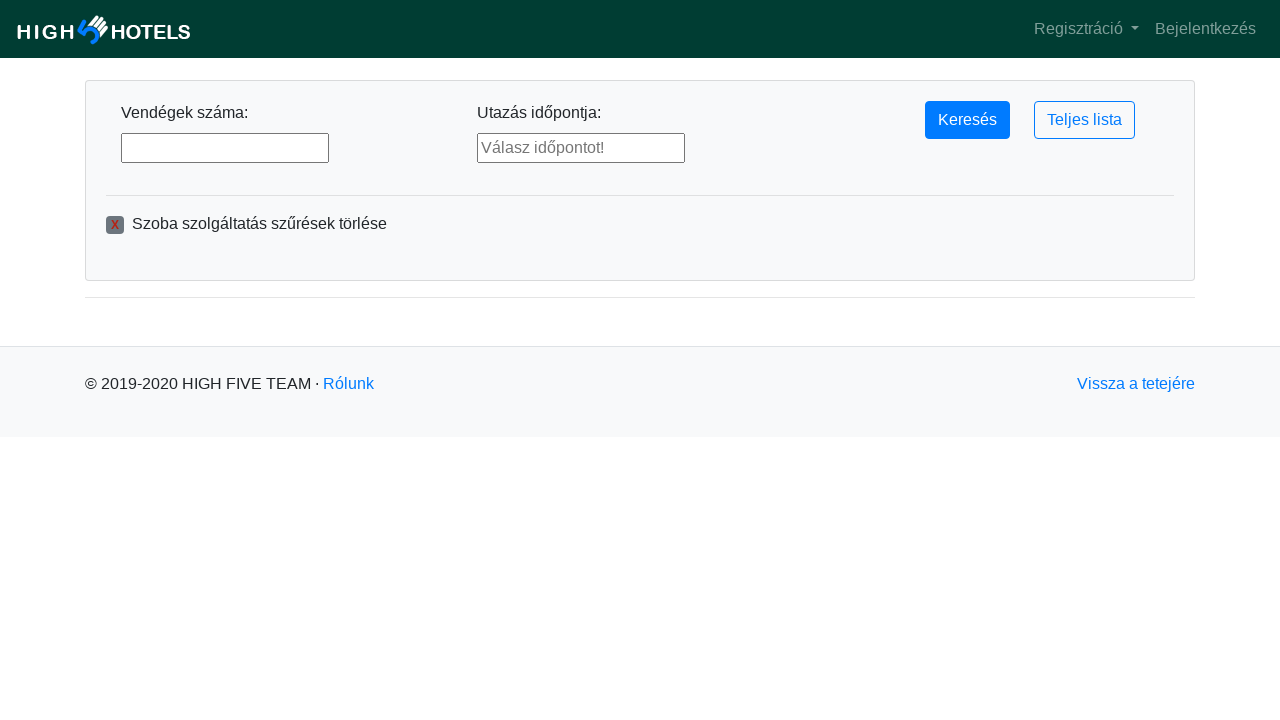

Hotel list loaded with hotel items visible
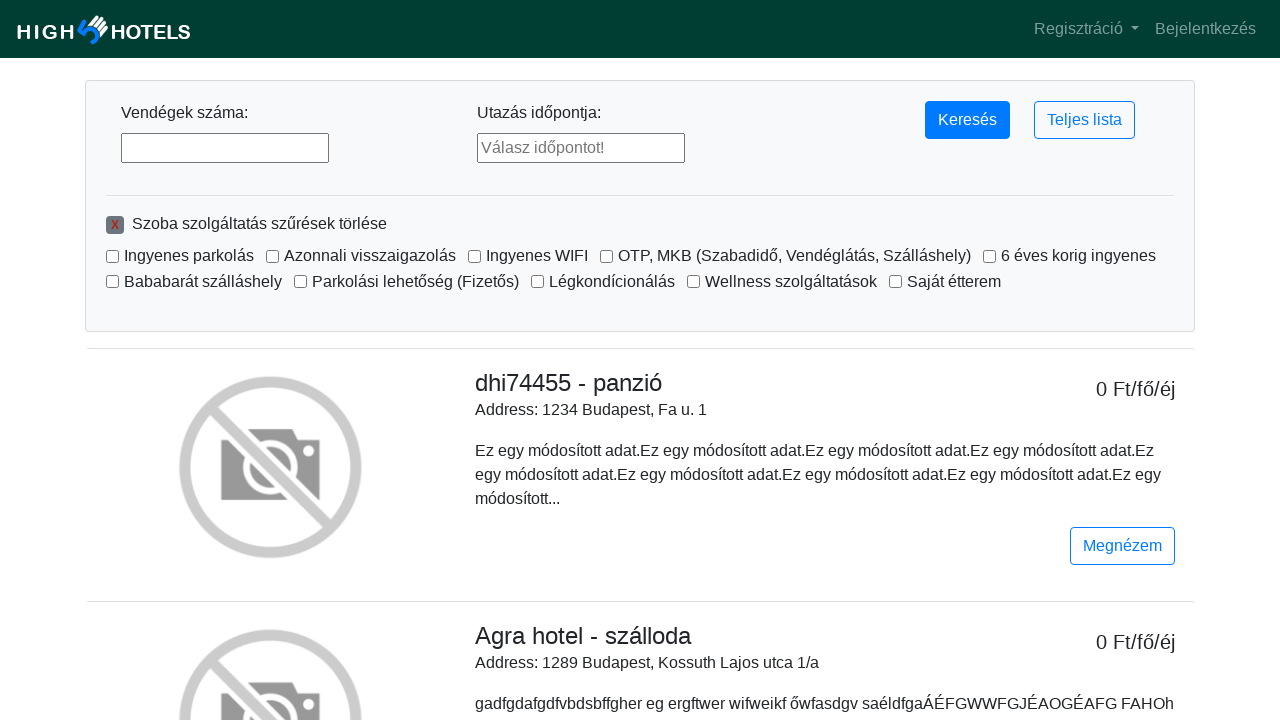

First hotel item is displayed and ready
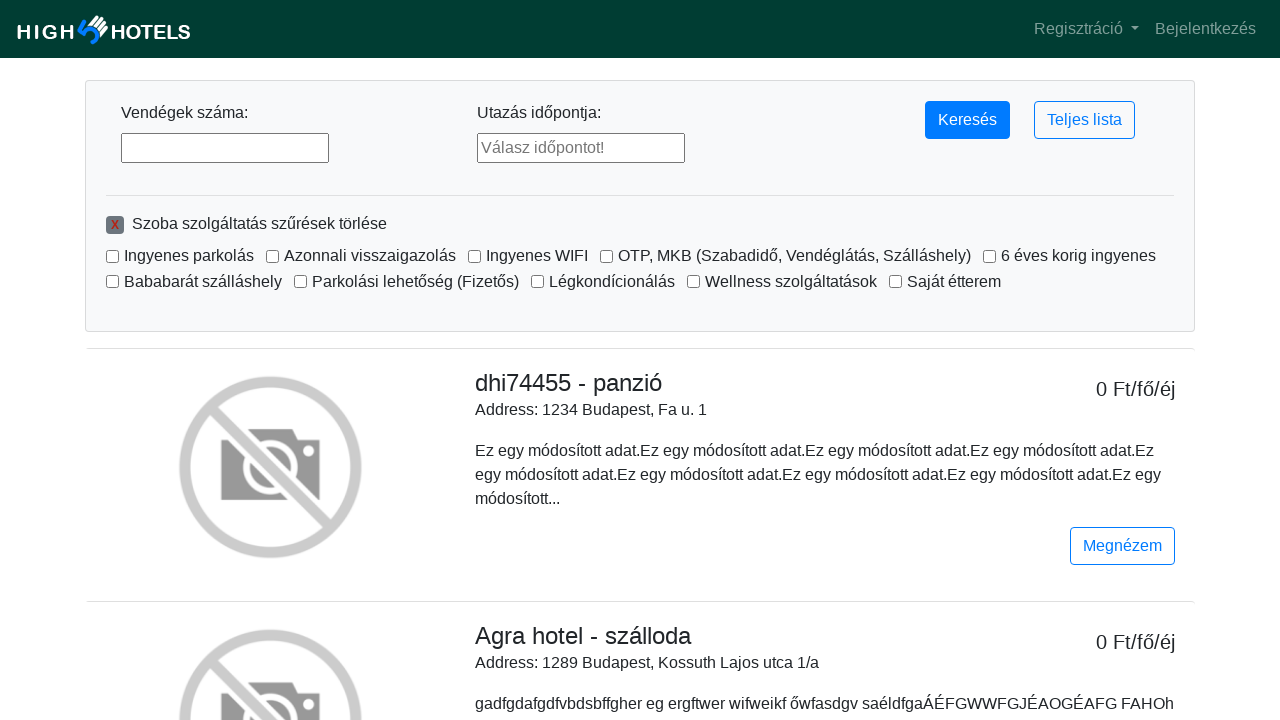

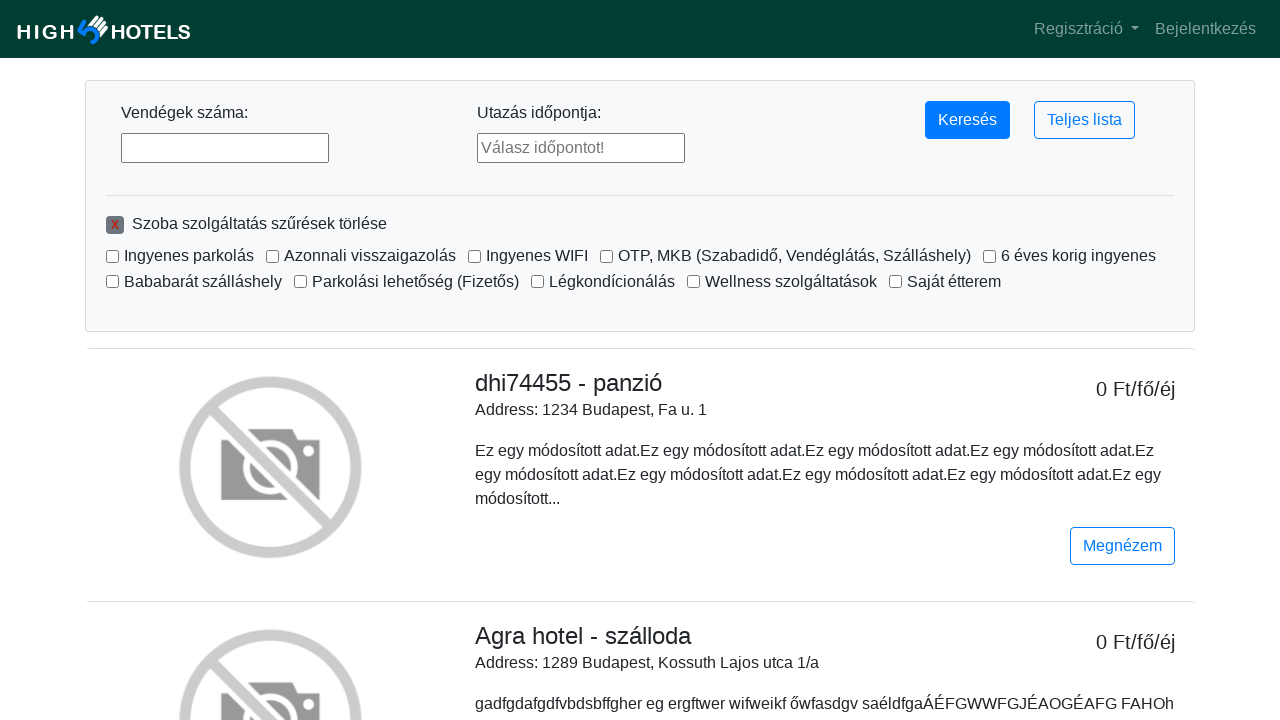